Tests clicking the Reset button to hide the boundary circle and truck icons

Starting URL: https://d3n9iqvbhzuqoh.cloudfront.net/

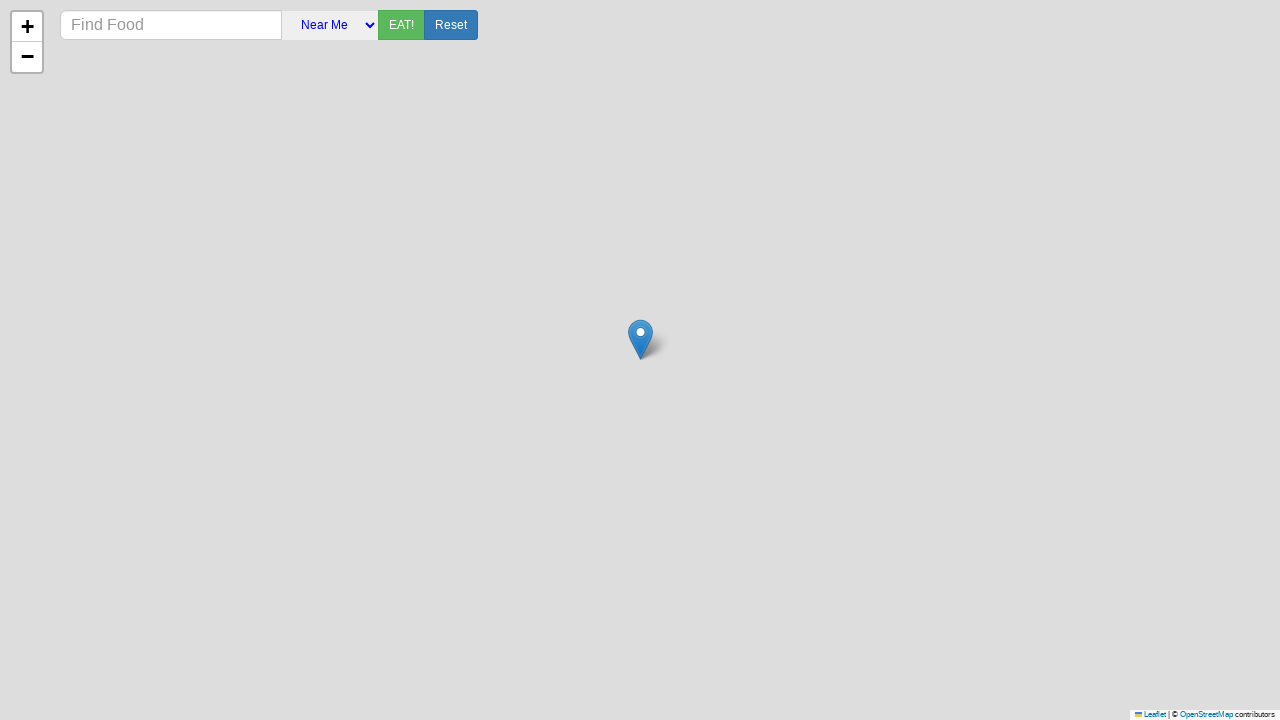

Waited for map container to load
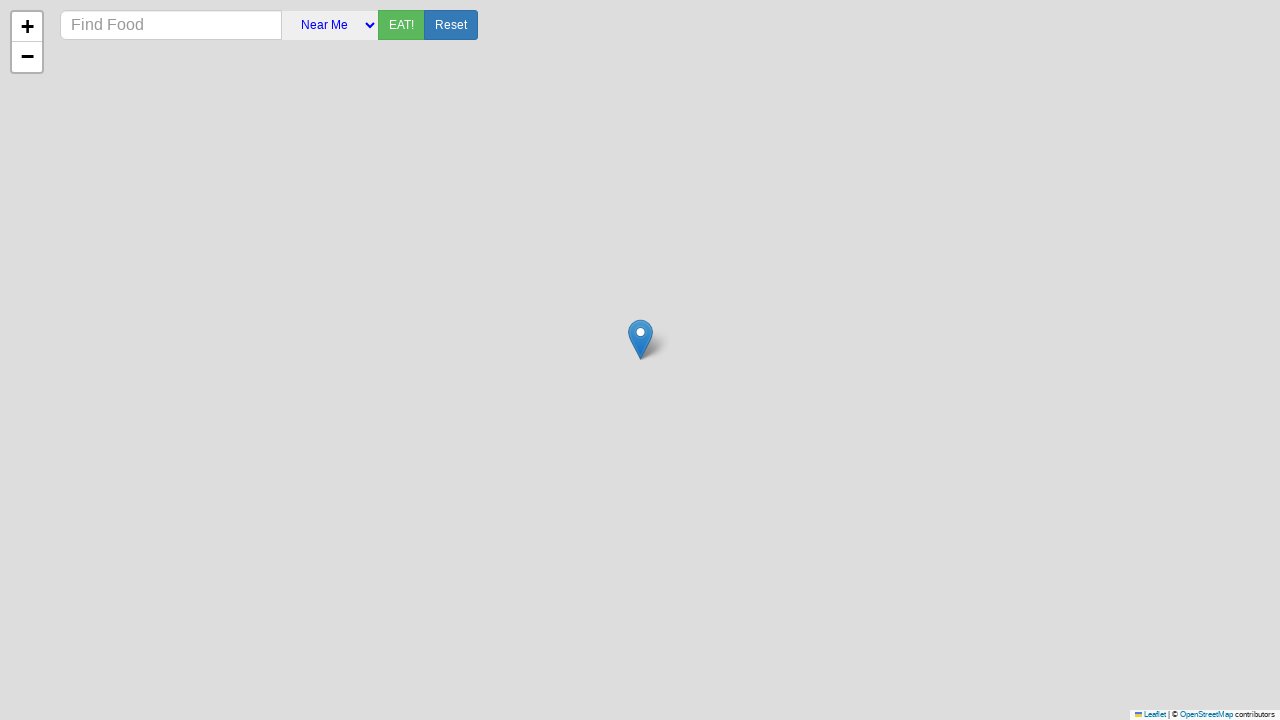

Clicked EAT! button to show boundary and truck icons at (401, 25) on button:has-text("EAT!")
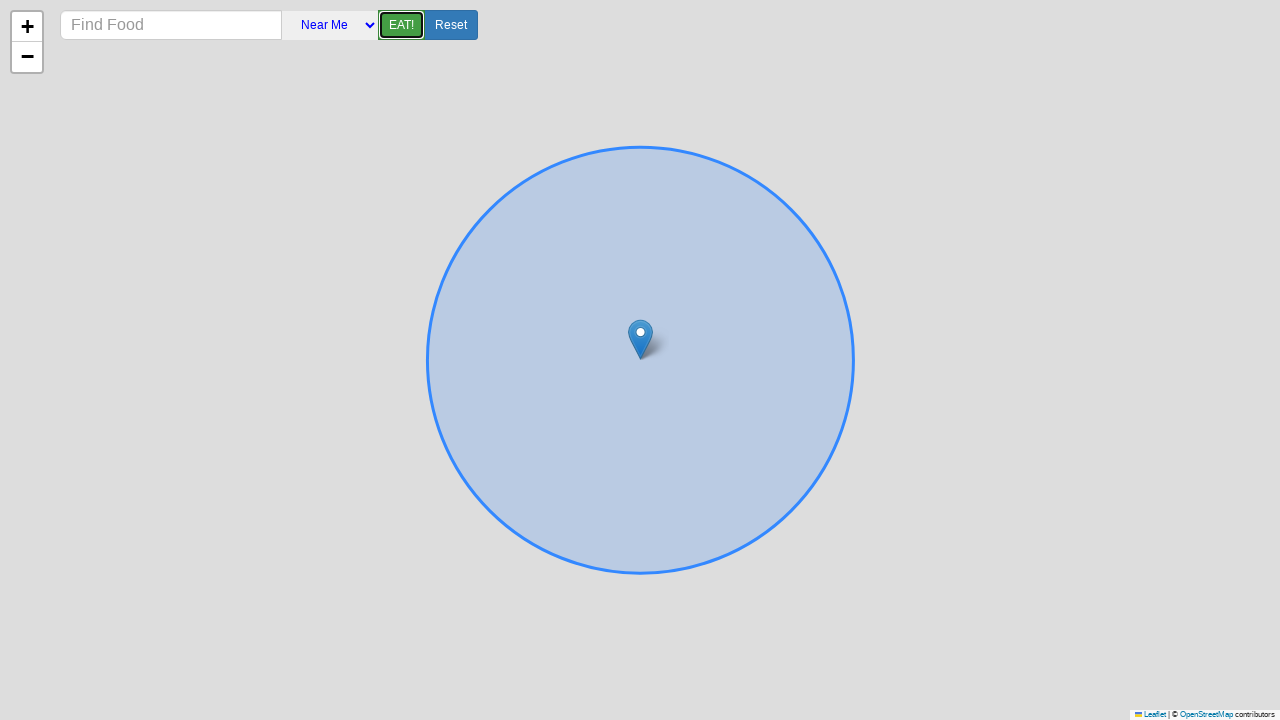

Waited for truck markers to appear on map
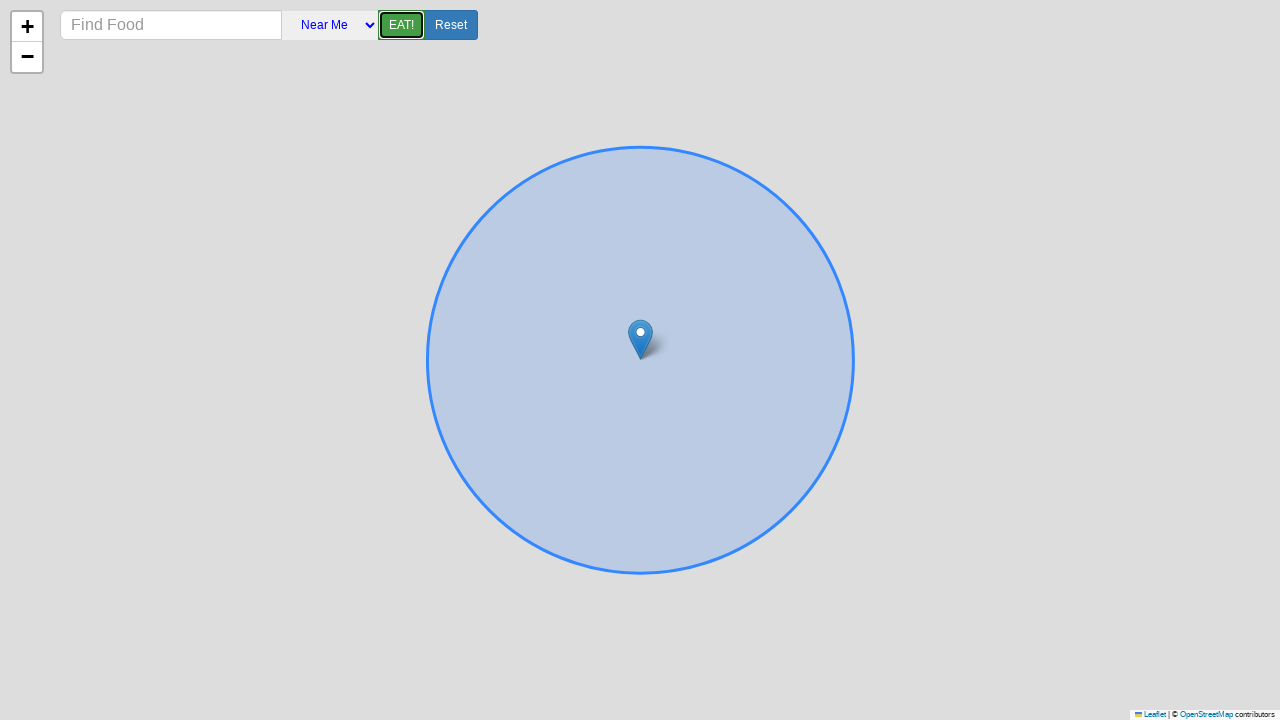

Clicked Reset button to hide boundary and trucks at (450, 25) on button:has-text("Reset")
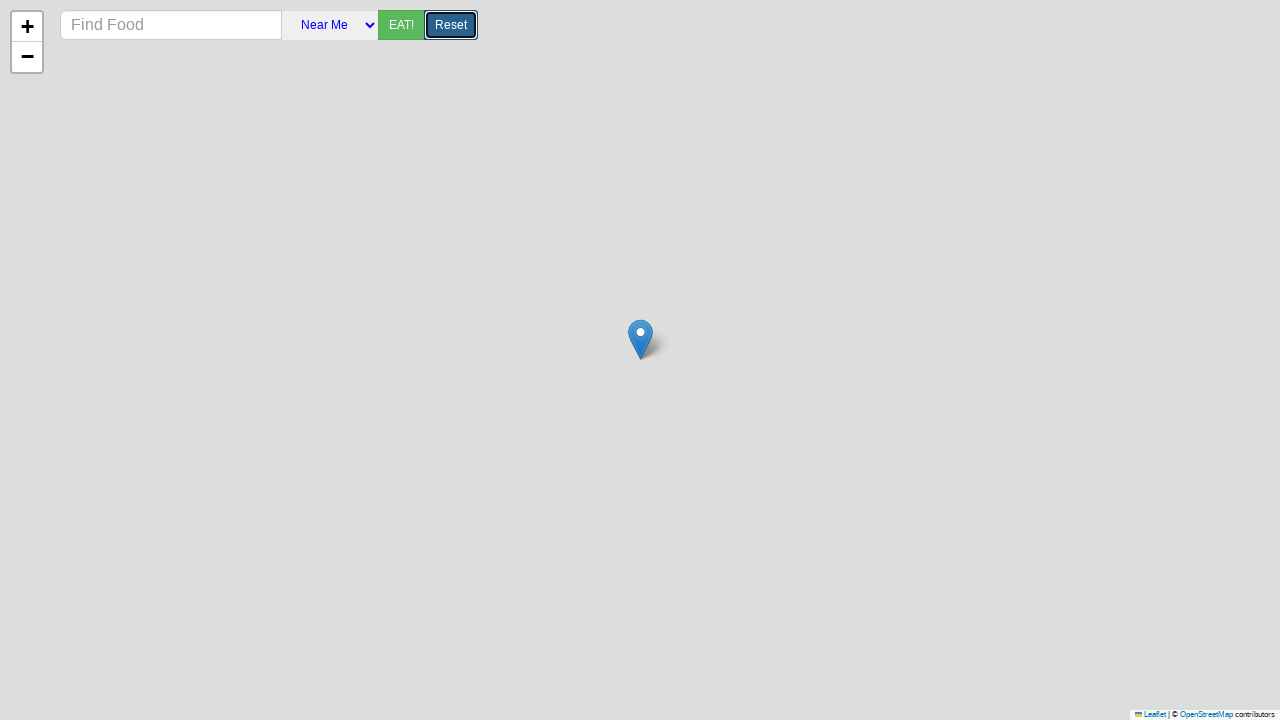

Waited for boundary circle and truck icons to be hidden
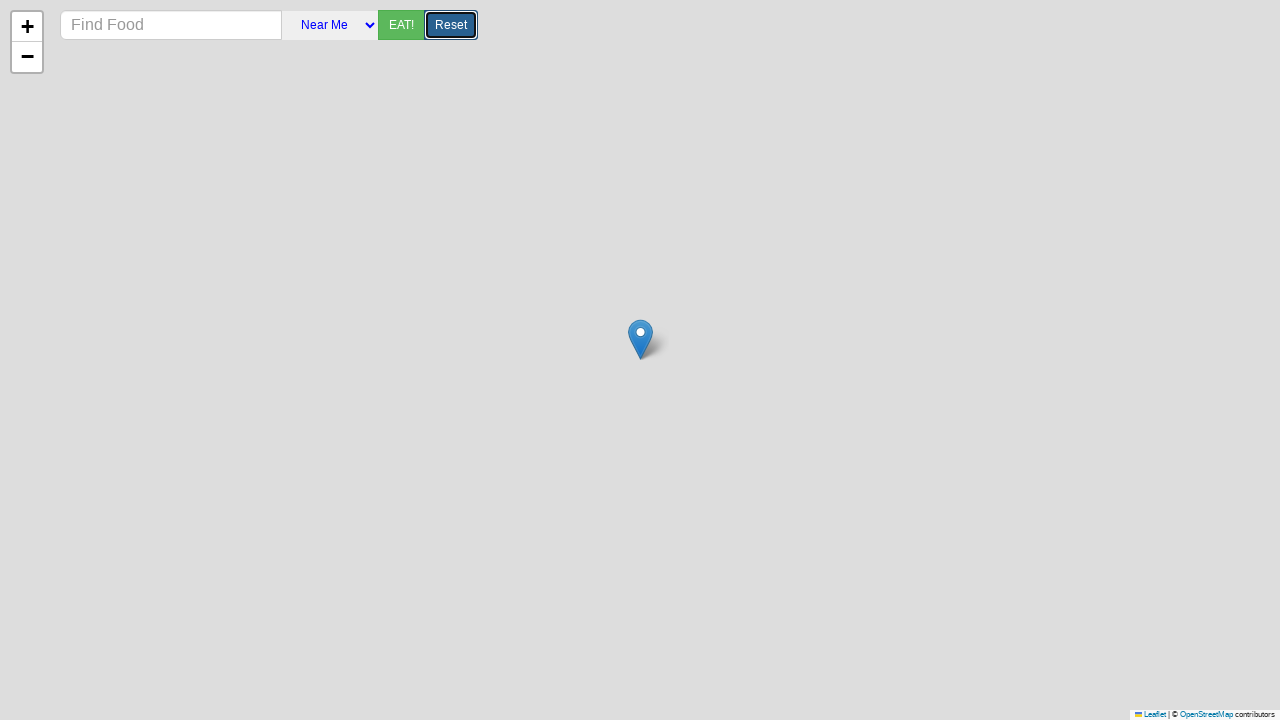

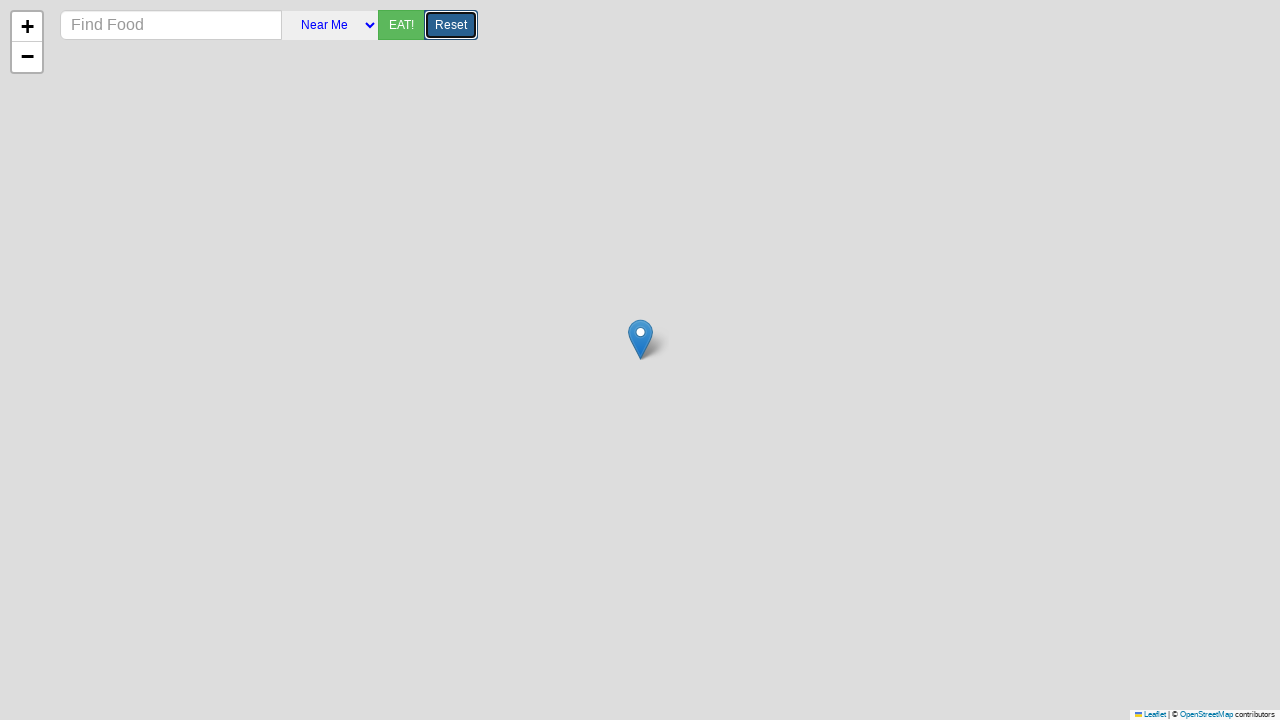